Tests the process number search functionality on the Brazilian court website (TJRJ) by entering a process number and clicking the search button.

Starting URL: http://www.tjrj.jus.br/

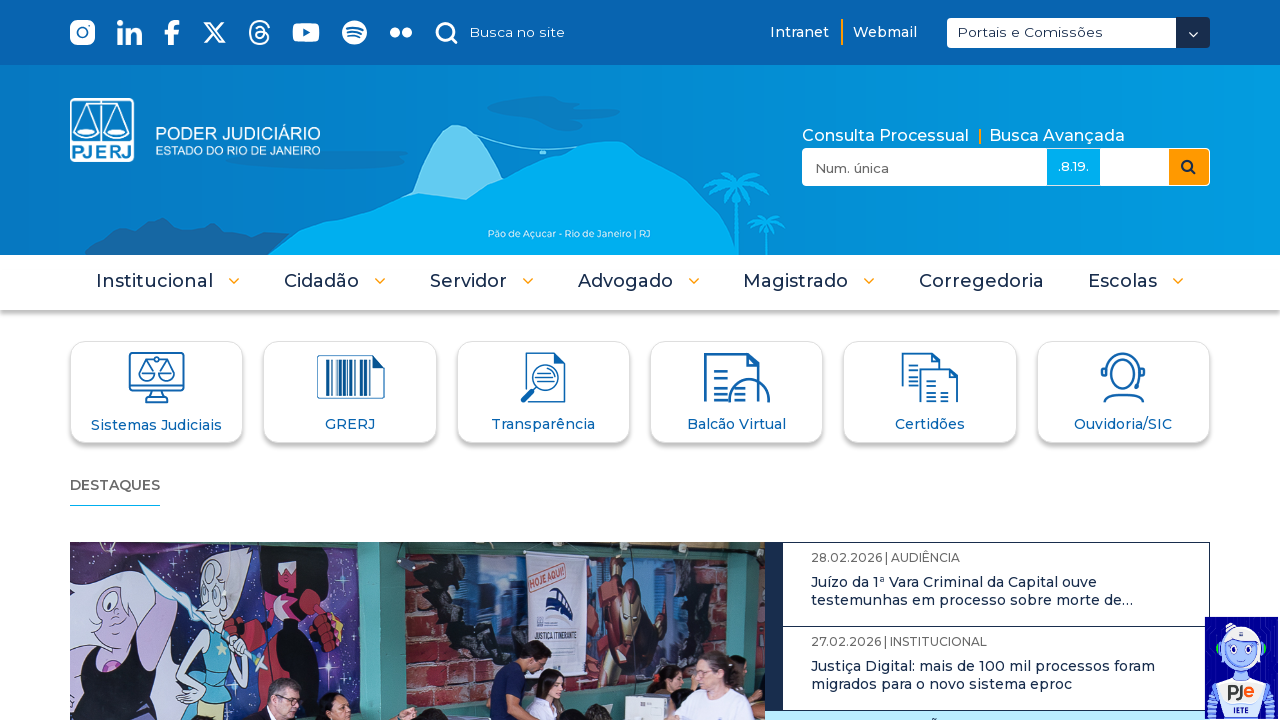

Filled process number input field with '00714592120150038' on //*[@id='parte1ProcCNJ']
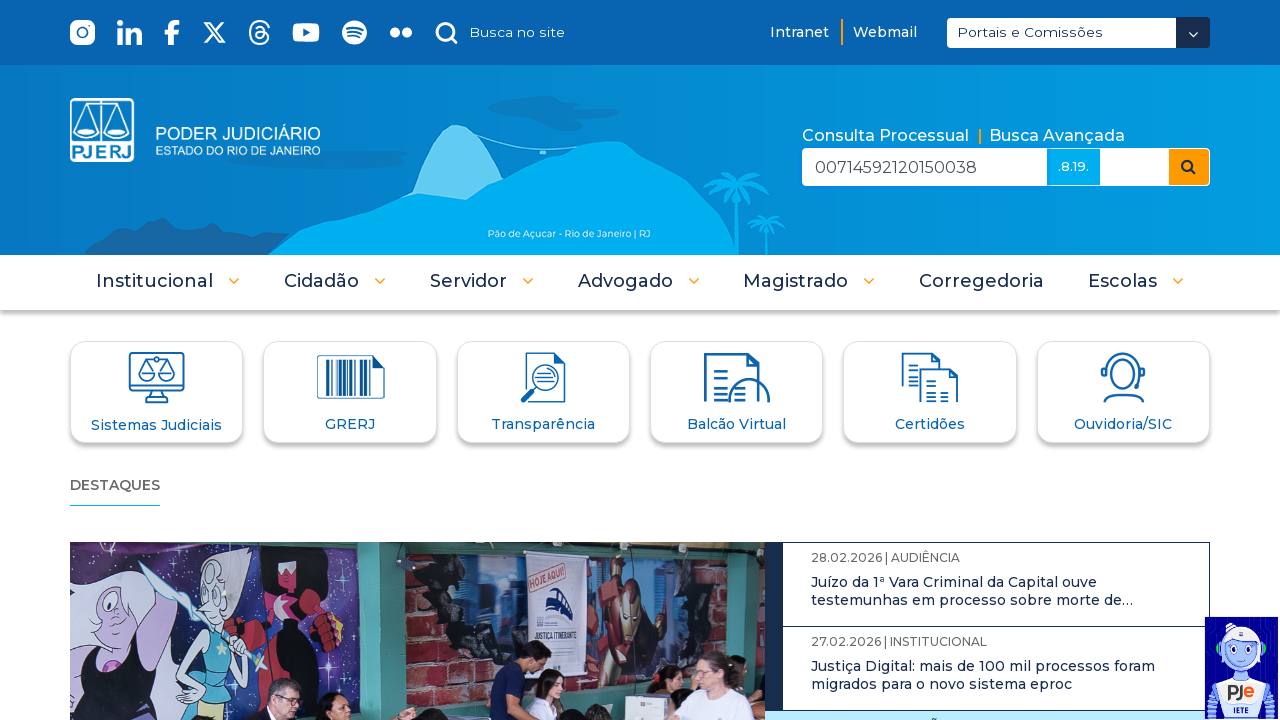

Clicked search button to find the process at (1188, 166) on xpath=//*[@id='form:commandButton3']
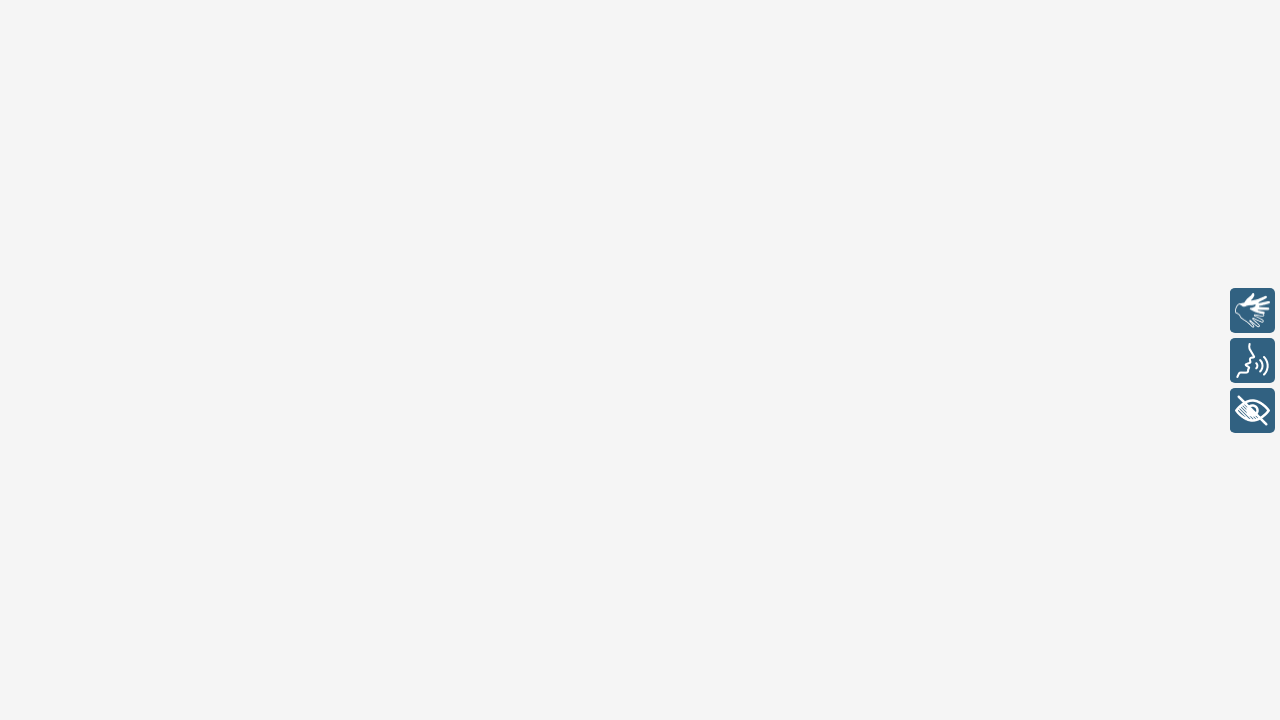

Waited for network to become idle after search
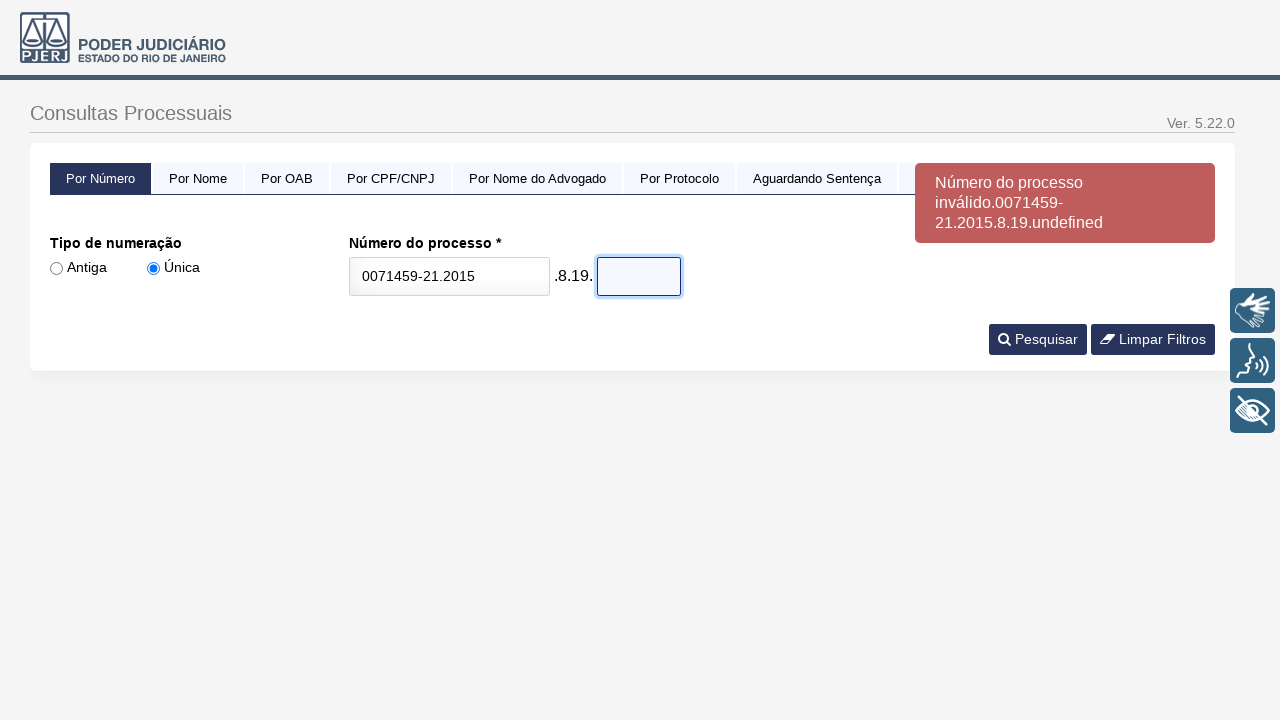

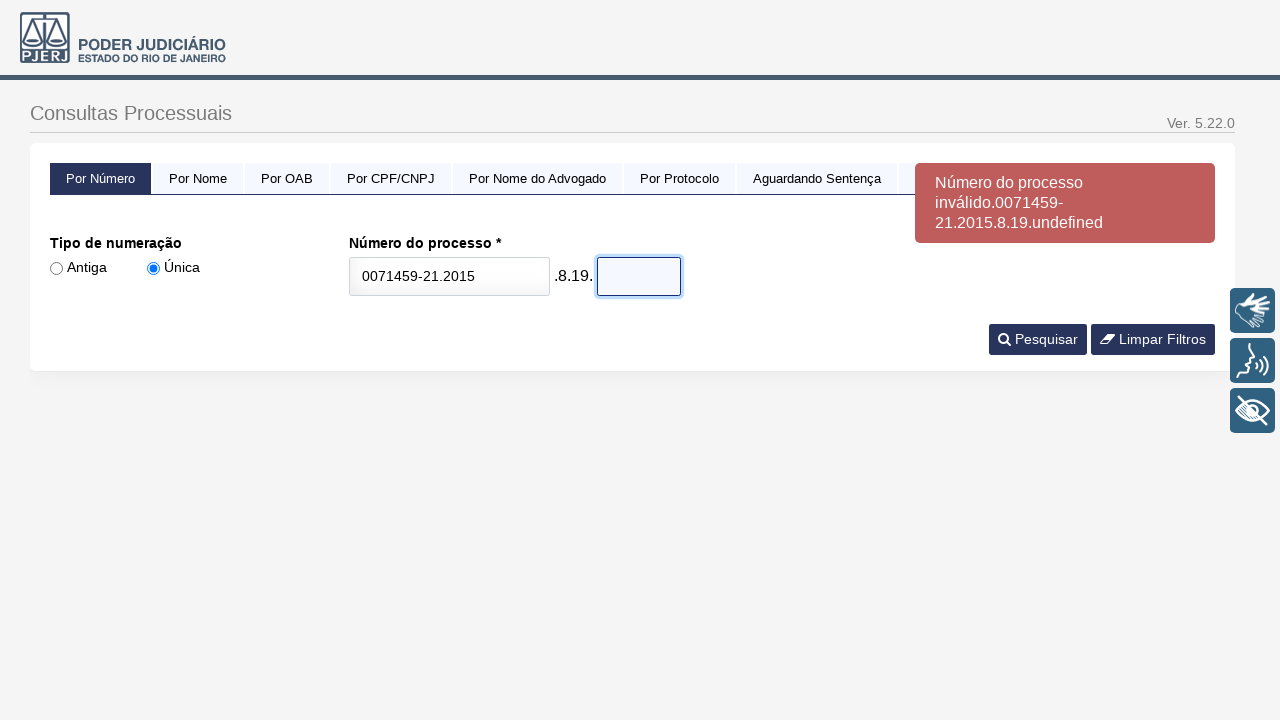